Tests the Progress Bar widget on DemoQA by navigating to the Widgets section, starting the progress bar, stopping it around 20%, waiting, resuming until 100%, and then resetting it.

Starting URL: https://demoqa.com

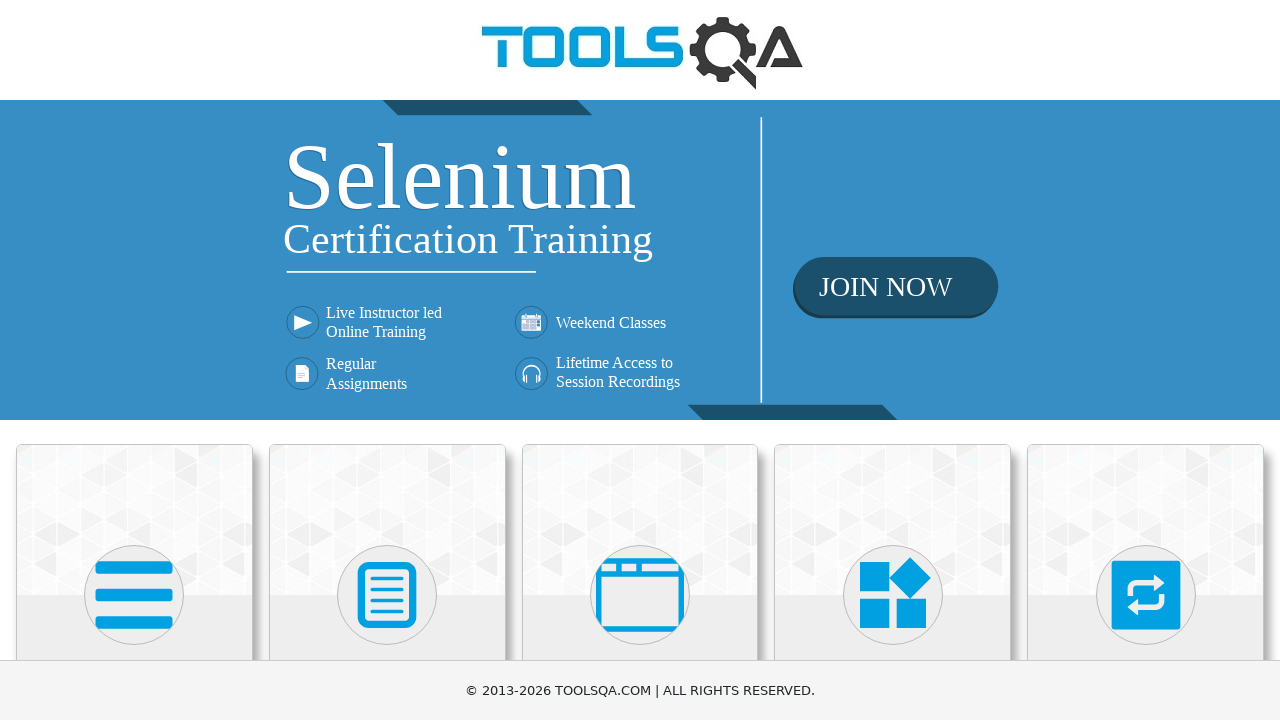

Located Widgets card element
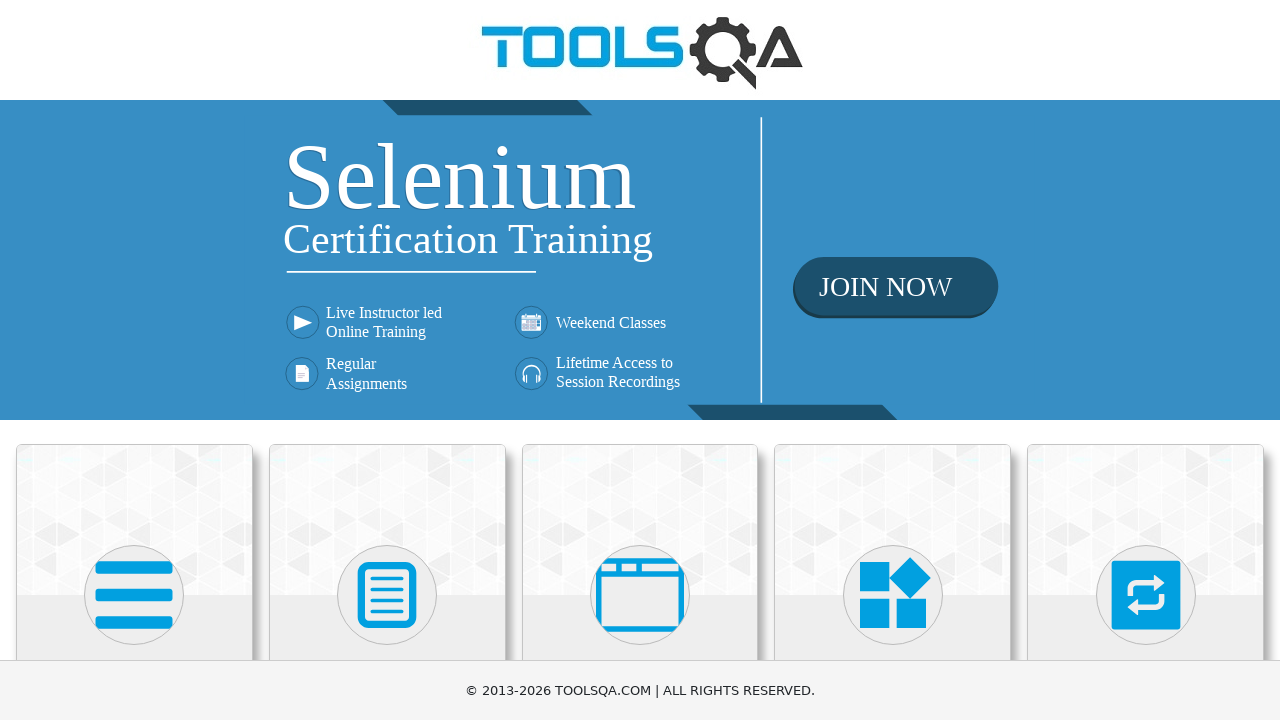

Scrolled Widgets card into view
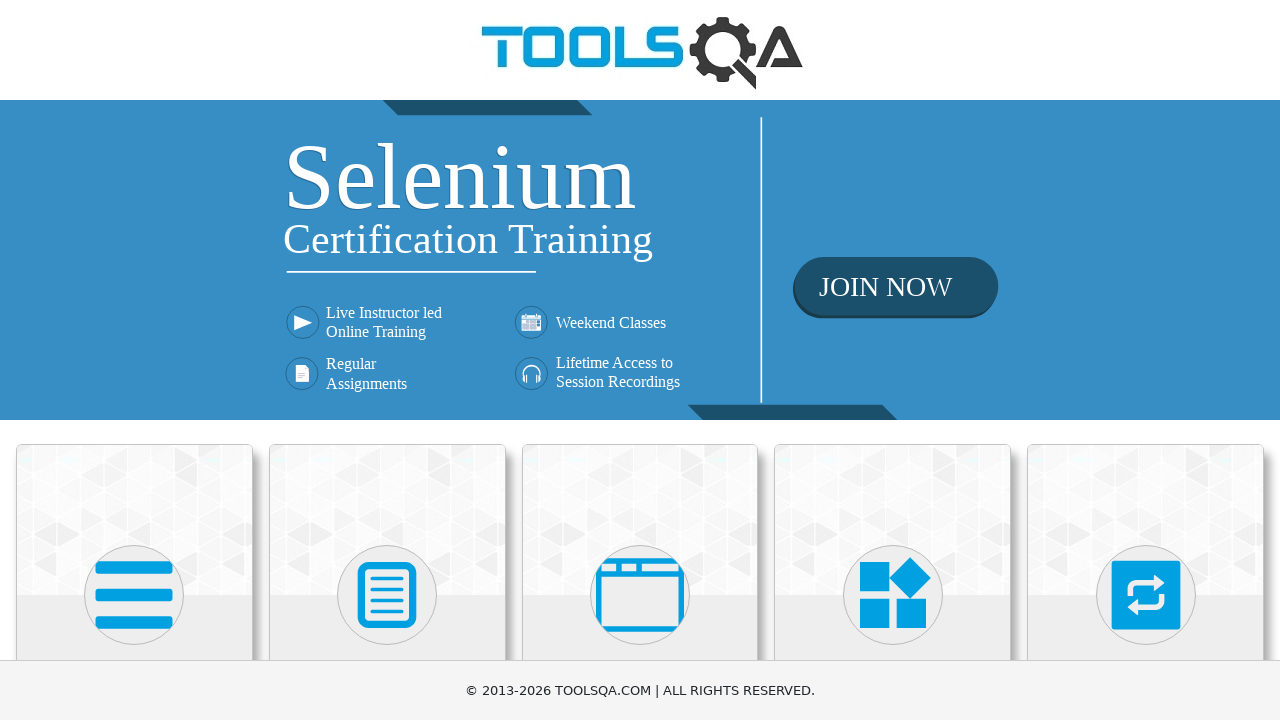

Clicked on Widgets card at (893, 360) on xpath=//h5[text()='Widgets']
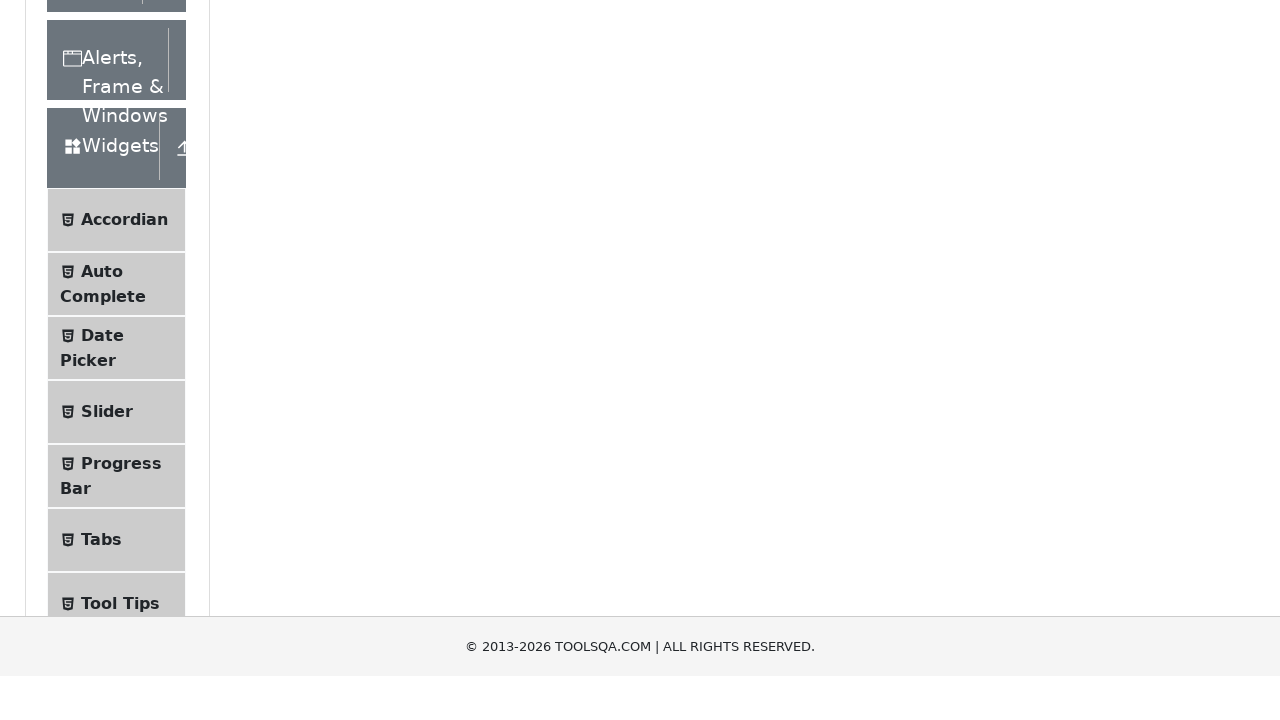

Navigated to Widgets page
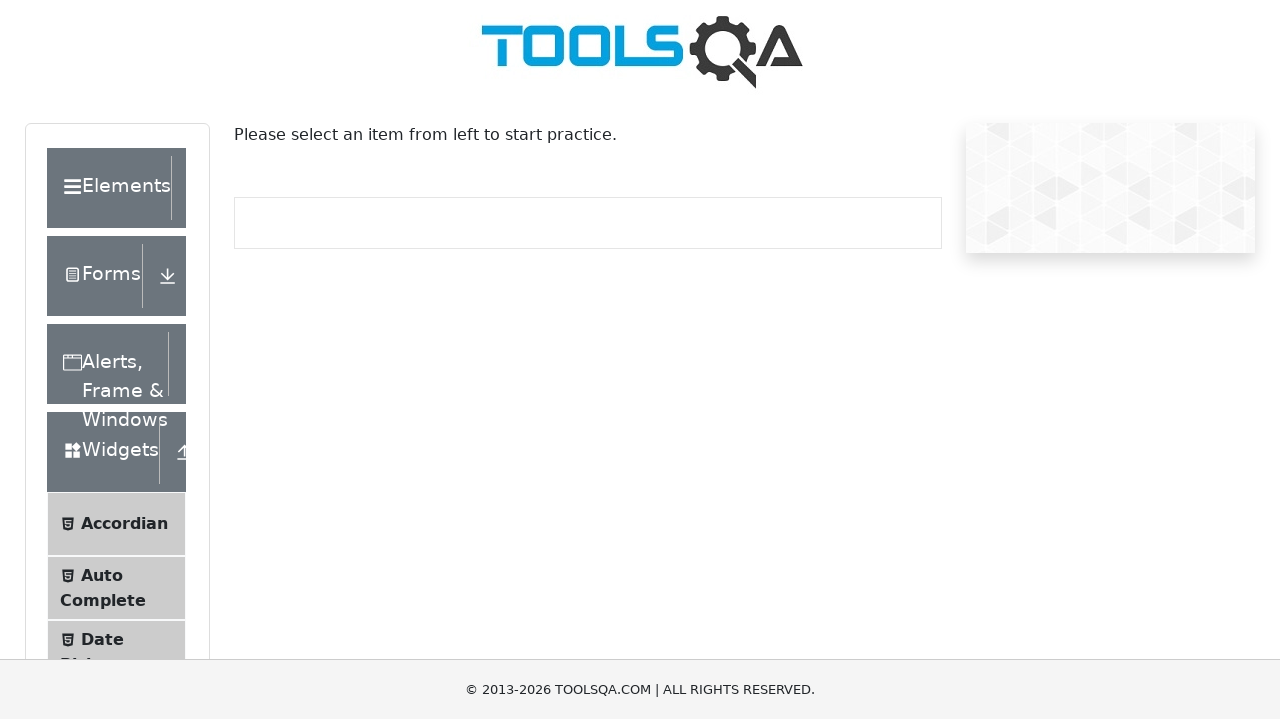

Located Progress Bar submenu element
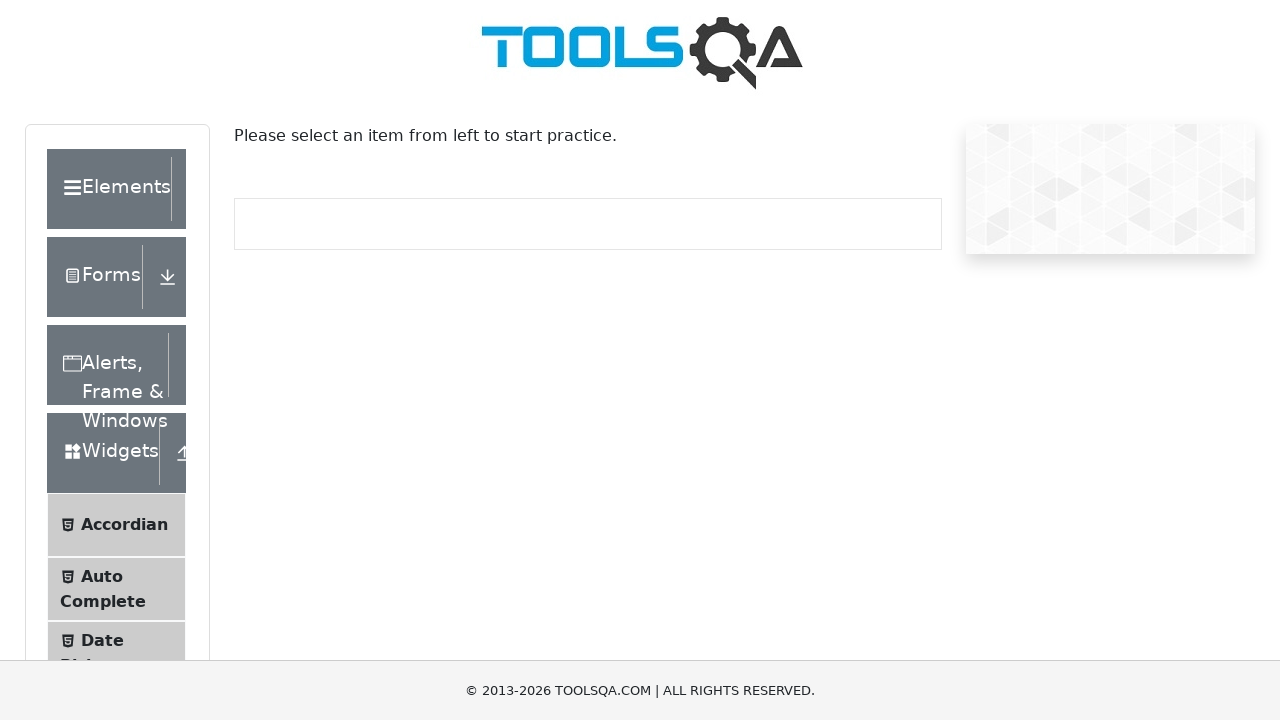

Scrolled Progress Bar submenu into view
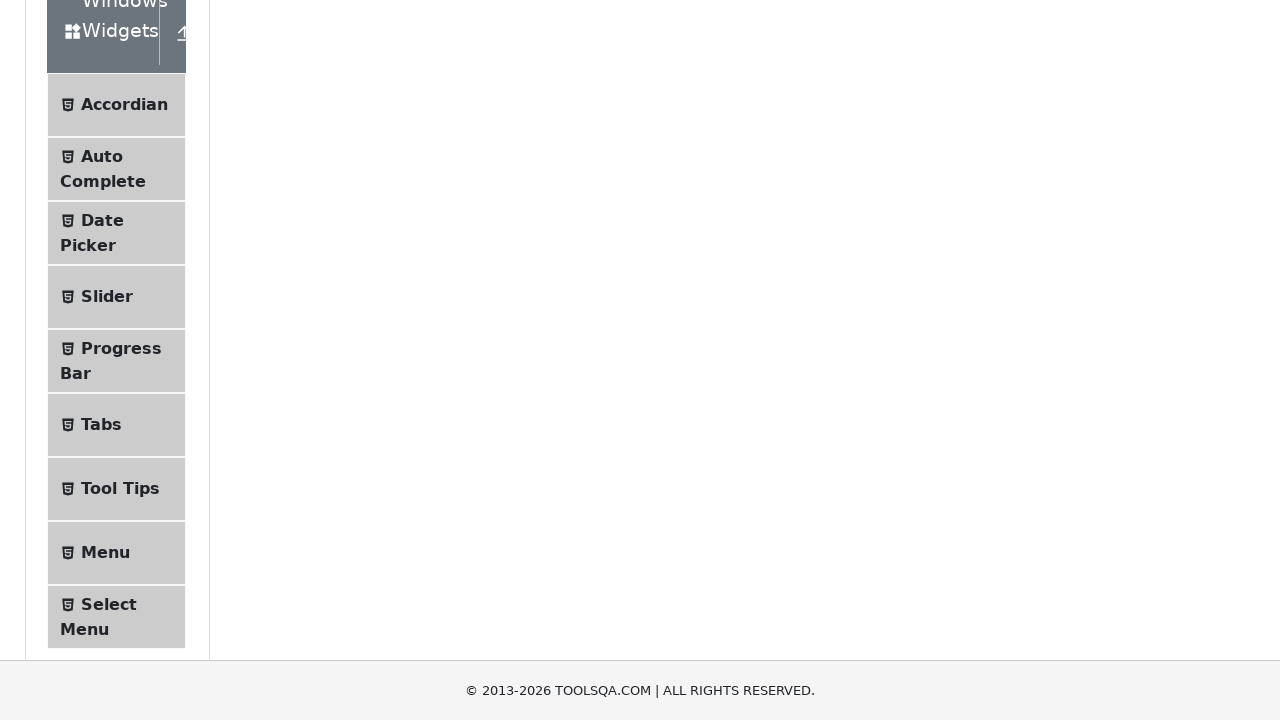

Clicked on Progress Bar submenu at (121, 348) on xpath=//span[text()='Progress Bar']
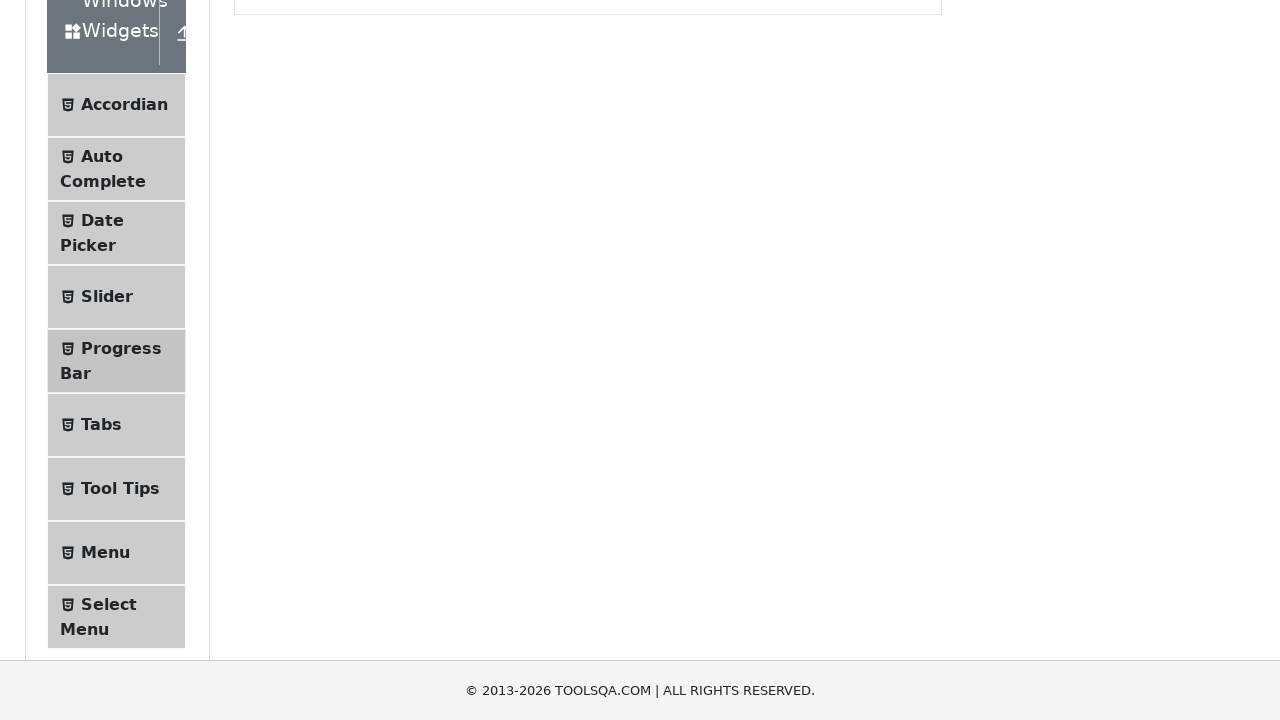

Progress Bar page loaded with Start/Stop button visible
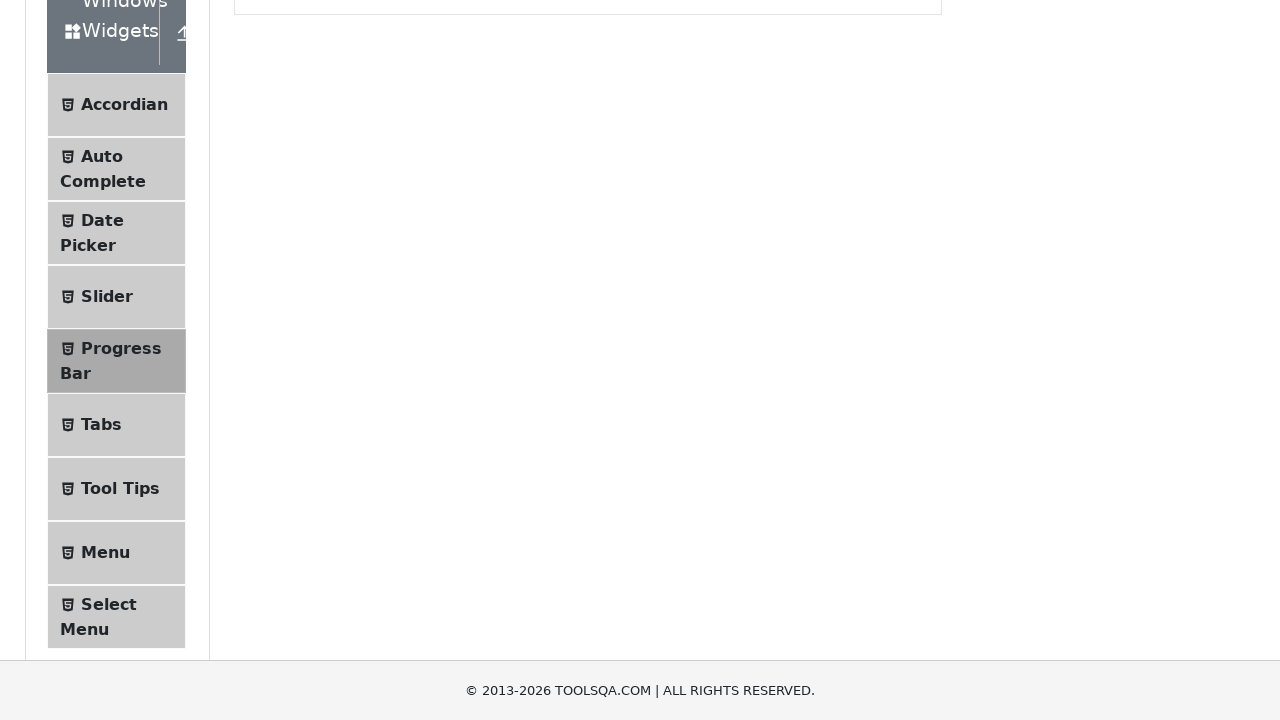

Clicked Start button to begin progress bar at (266, 314) on #startStopButton
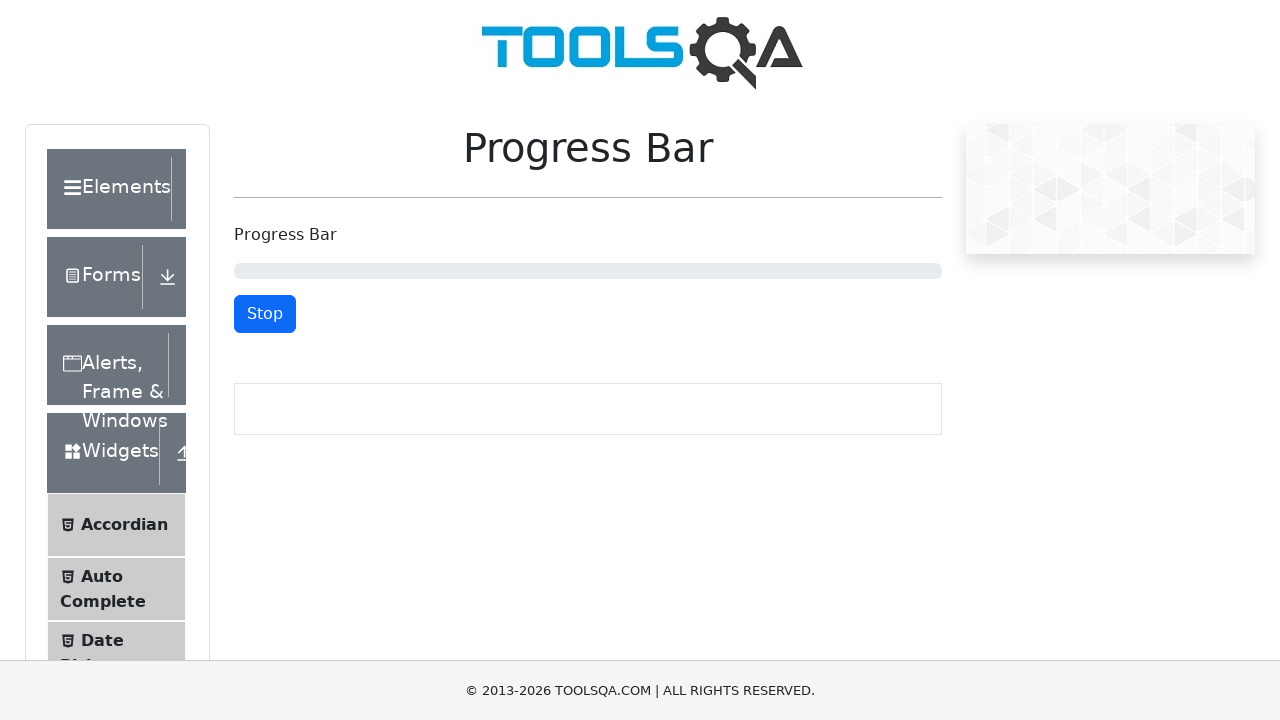

Progress reached 21%, clicked Stop button at (265, 314) on #startStopButton
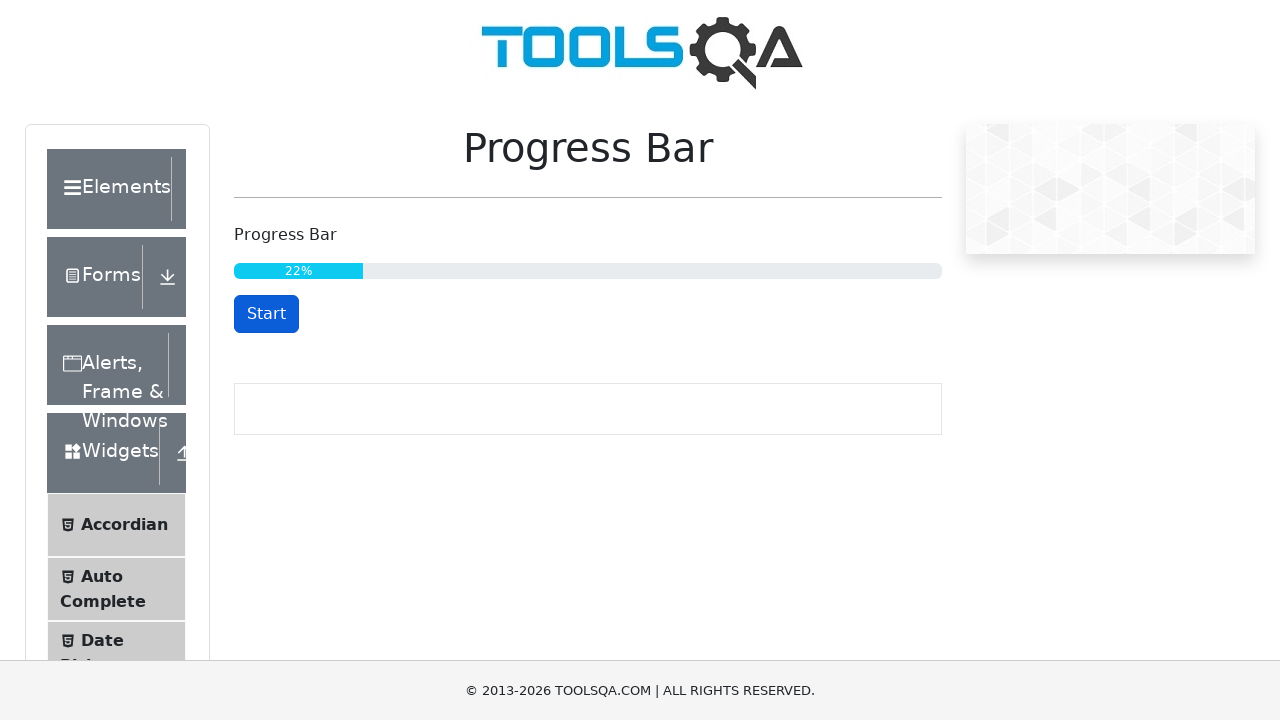

Waited 5 seconds while progress bar paused at ~20%
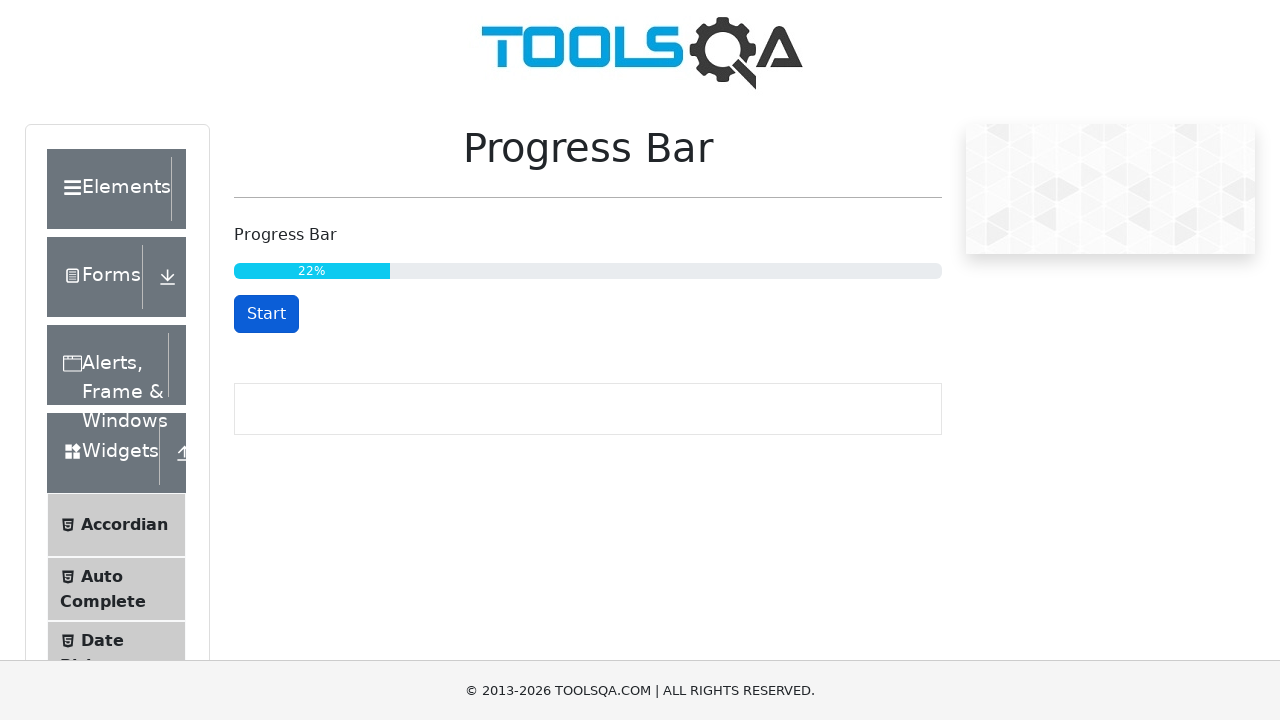

Clicked Start button to resume progress bar at (266, 314) on #startStopButton
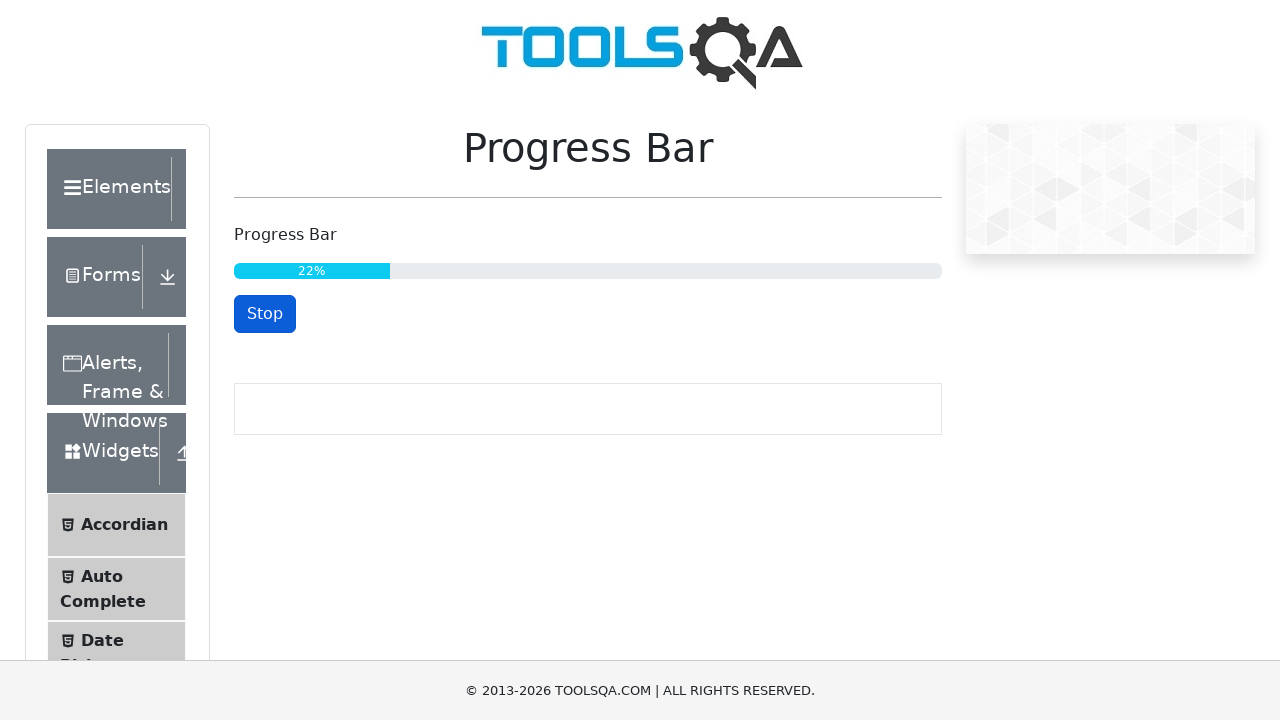

Progress bar reached 100%
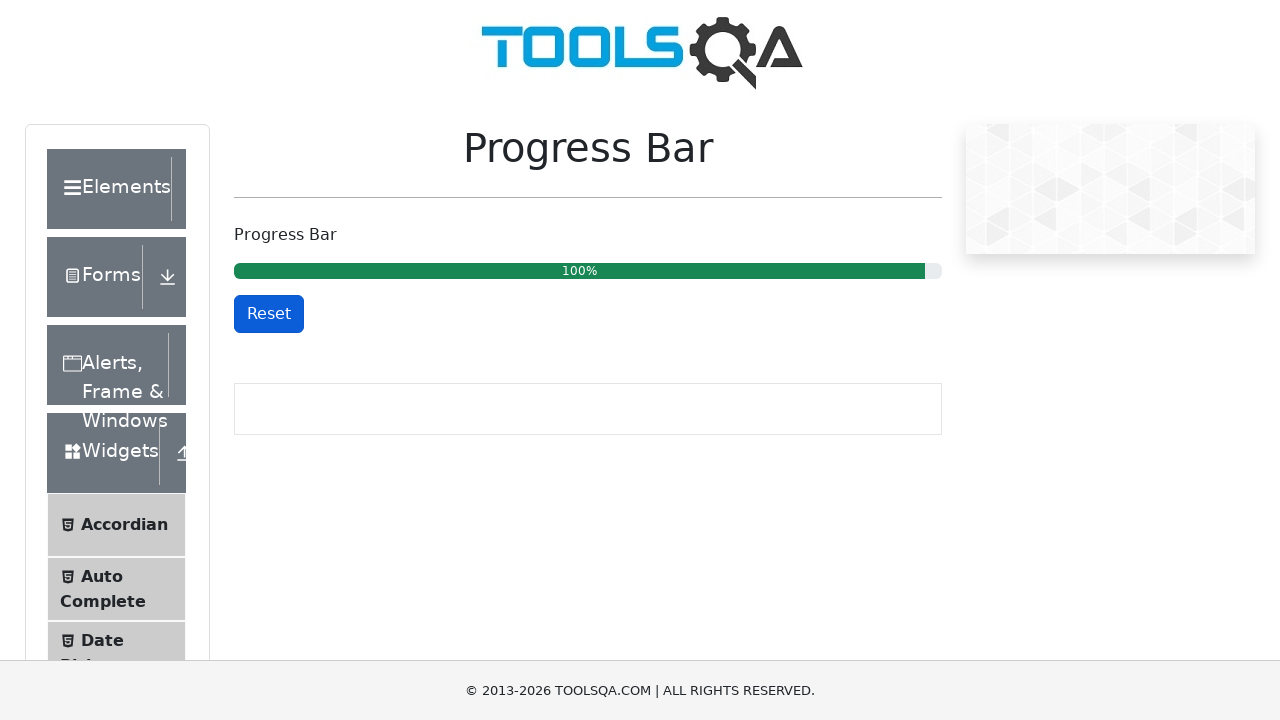

Clicked Reset button to reset progress bar at (269, 314) on #resetButton
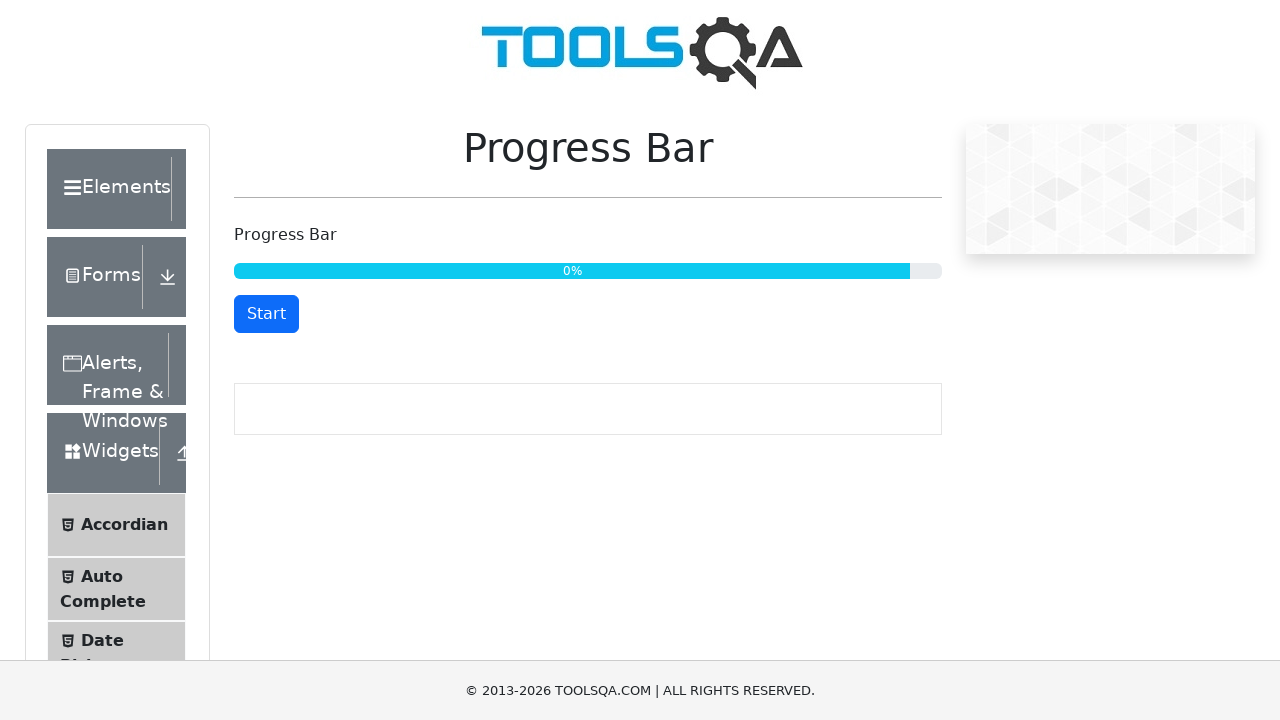

Progress bar reset to 0%
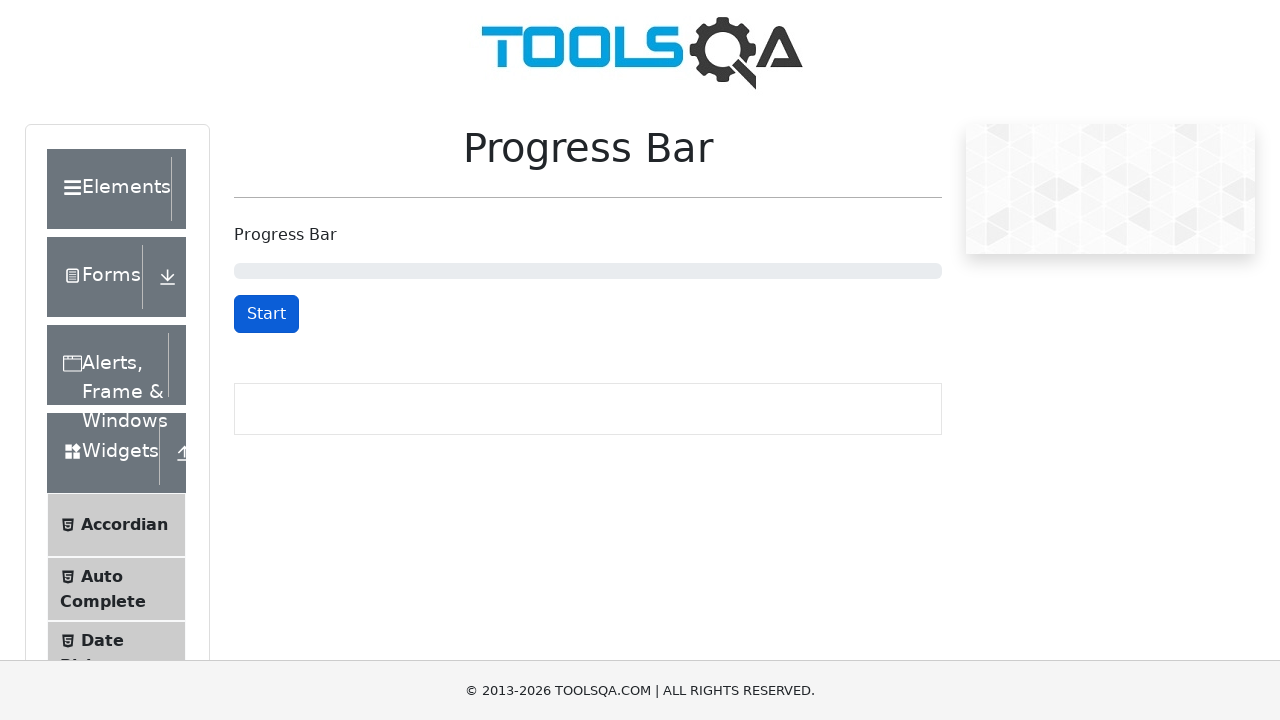

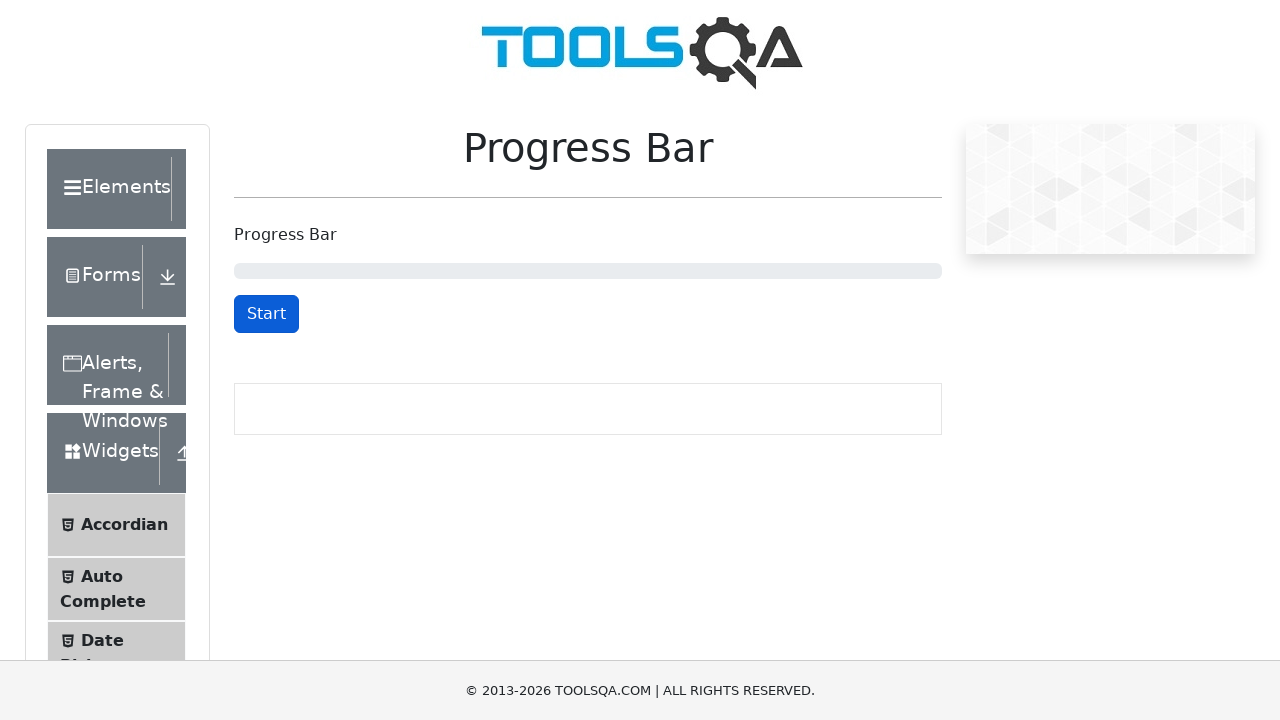